Tests a registration form by filling in first name, last name, and email fields, then submitting and verifying the success message.

Starting URL: http://suninjuly.github.io/registration1.html

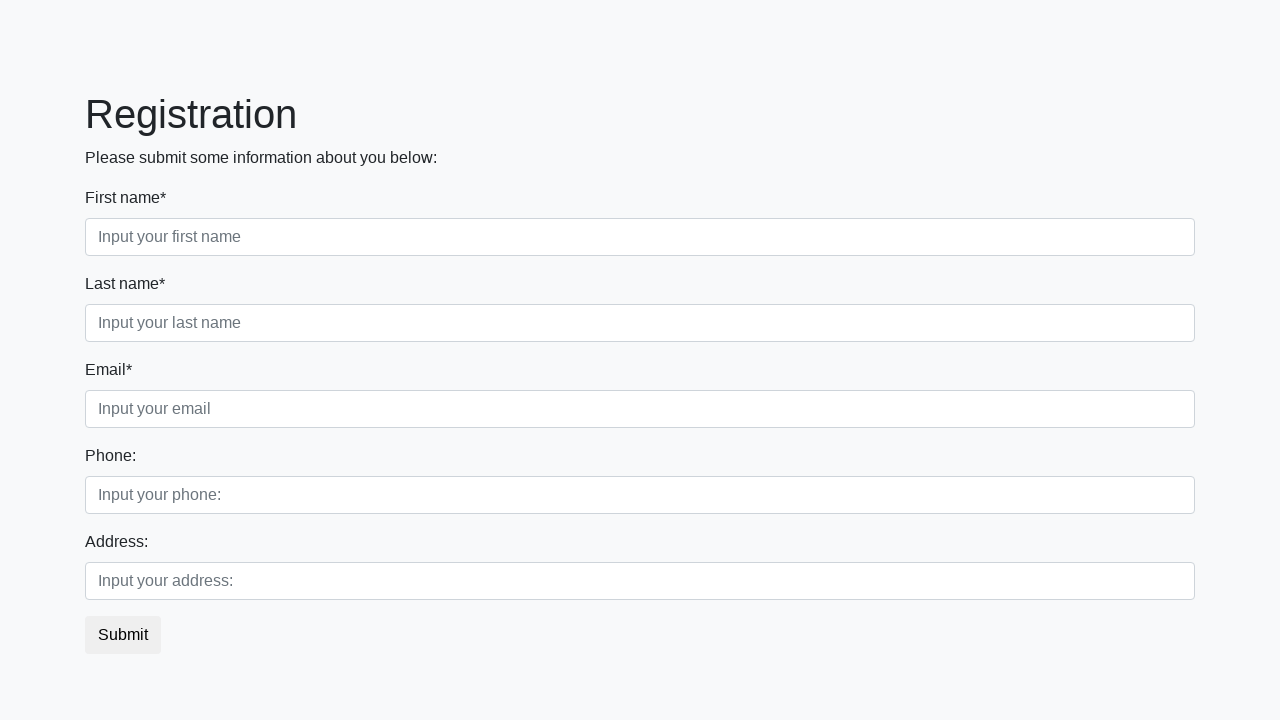

Filled first name field with 'Ivan' on input[placeholder='Input your first name']
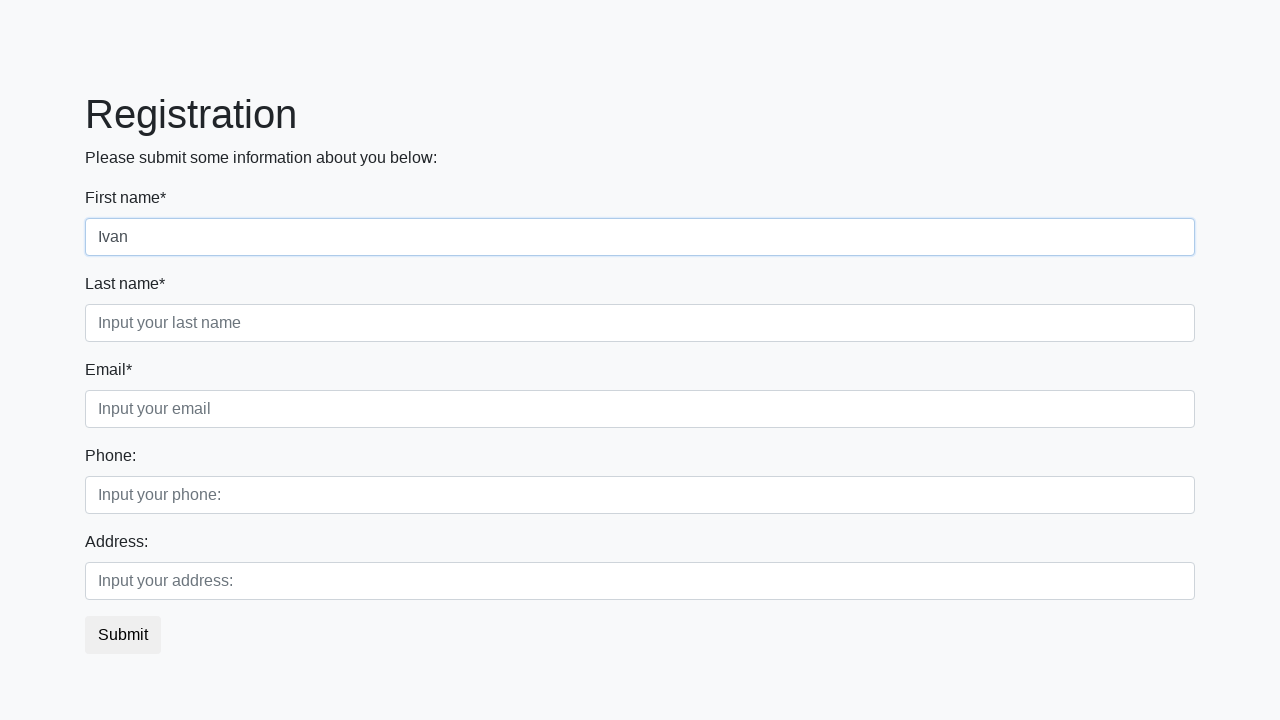

Filled last name field with 'Petrov' on input[placeholder='Input your last name']
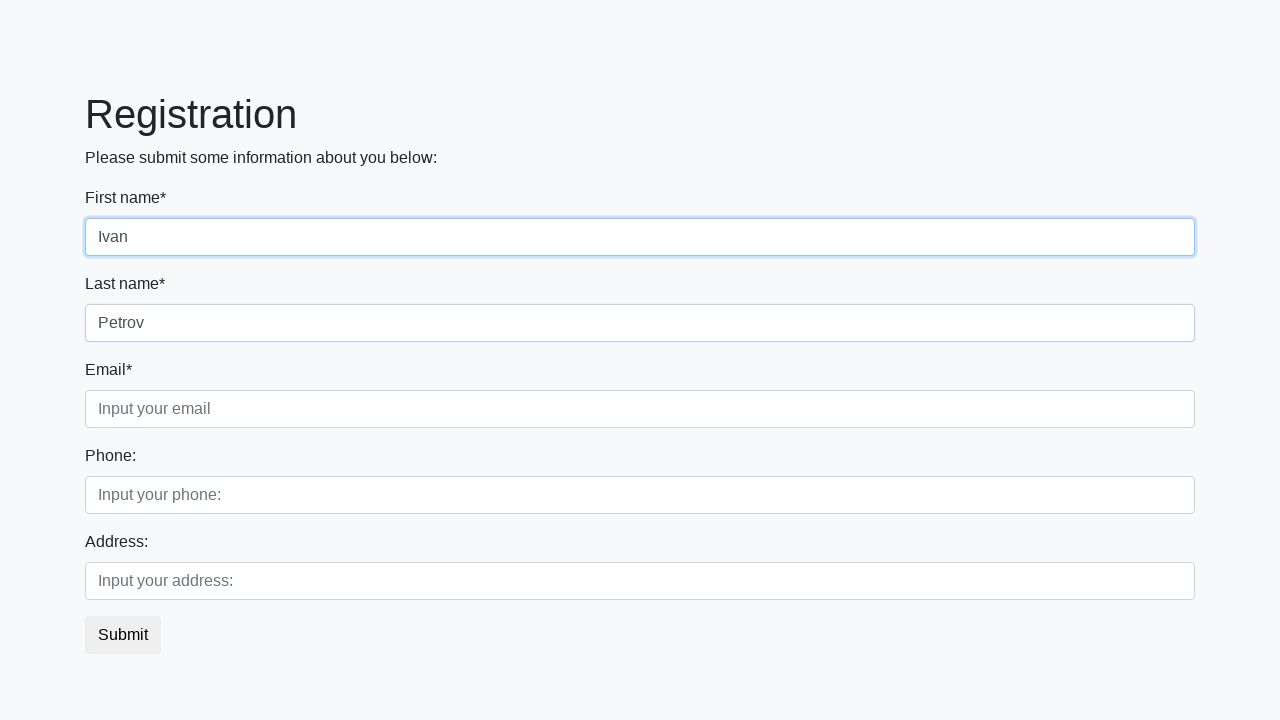

Filled email field with 'bebebe@mail.ru' on input[placeholder='Input your email']
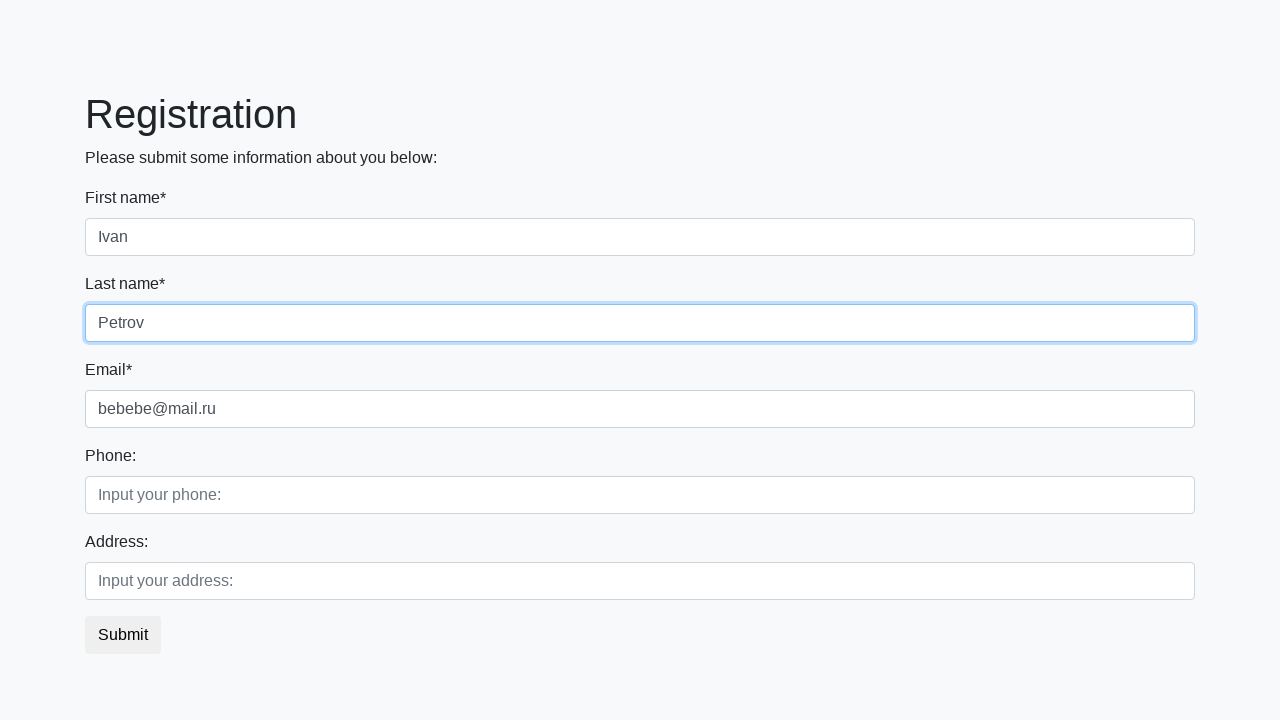

Clicked submit button at (123, 635) on button.btn
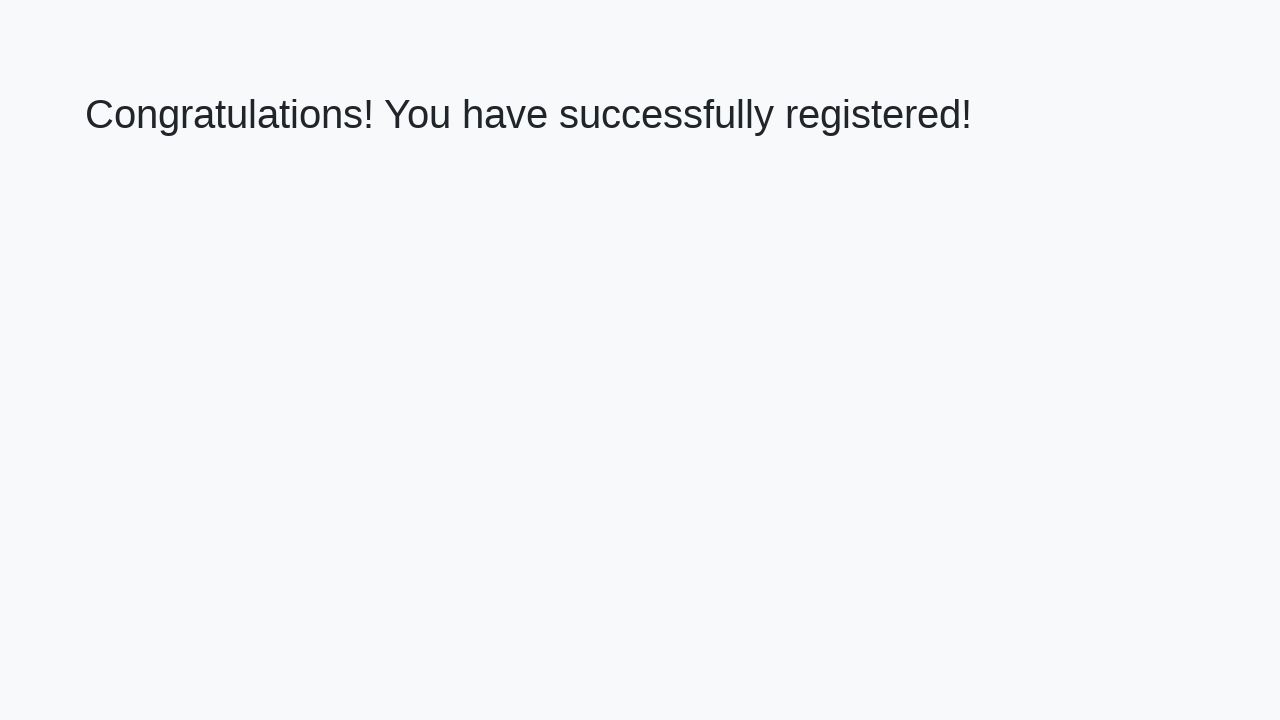

Success message heading loaded
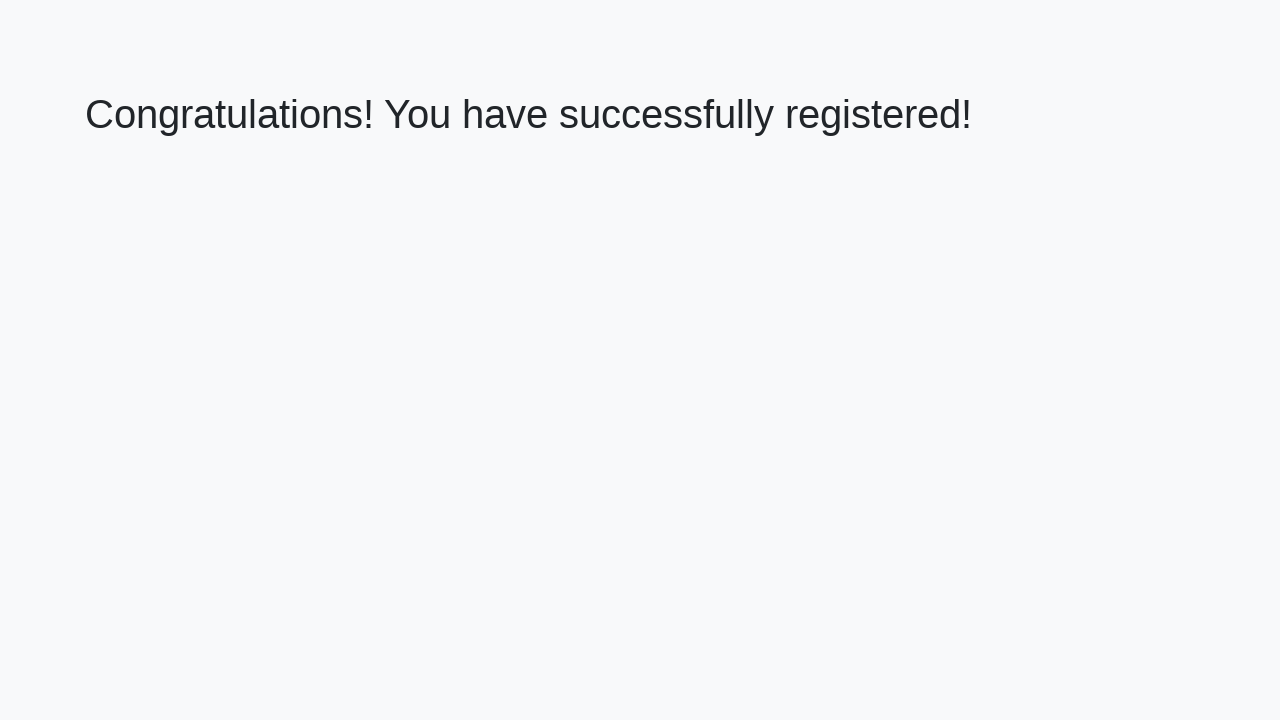

Retrieved success message: 'Congratulations! You have successfully registered!'
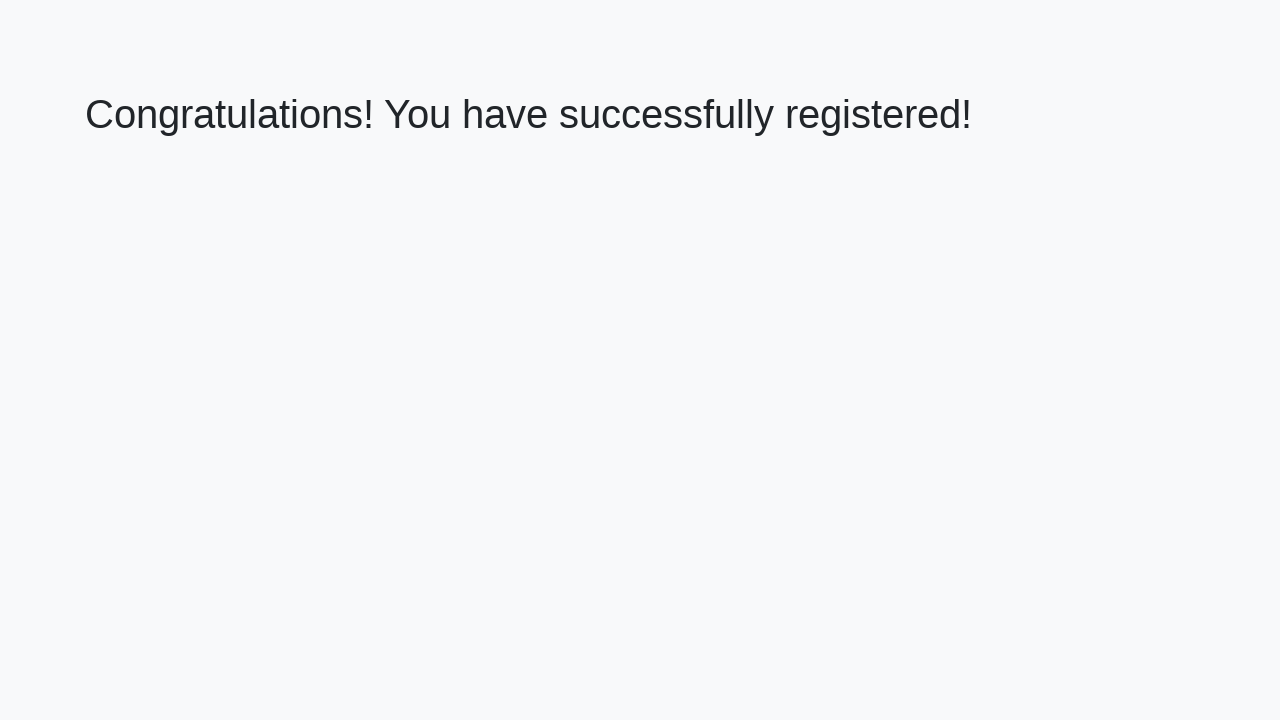

Verified success message matches expected text
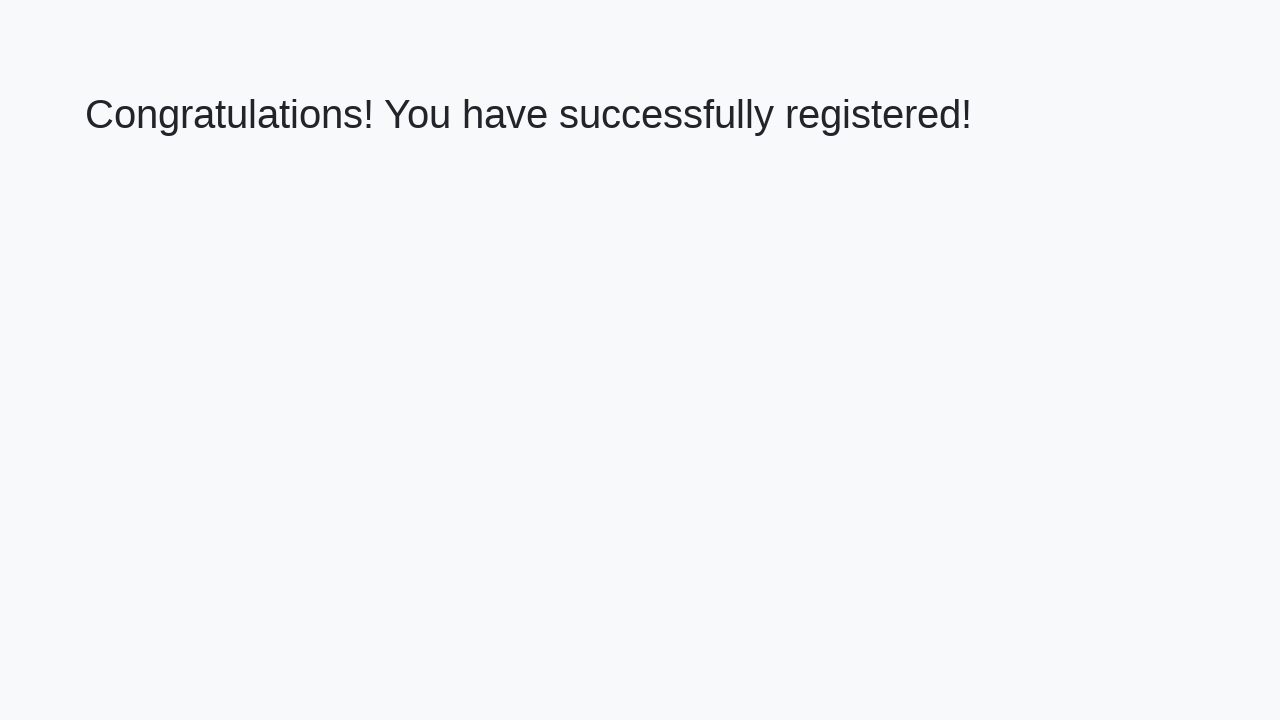

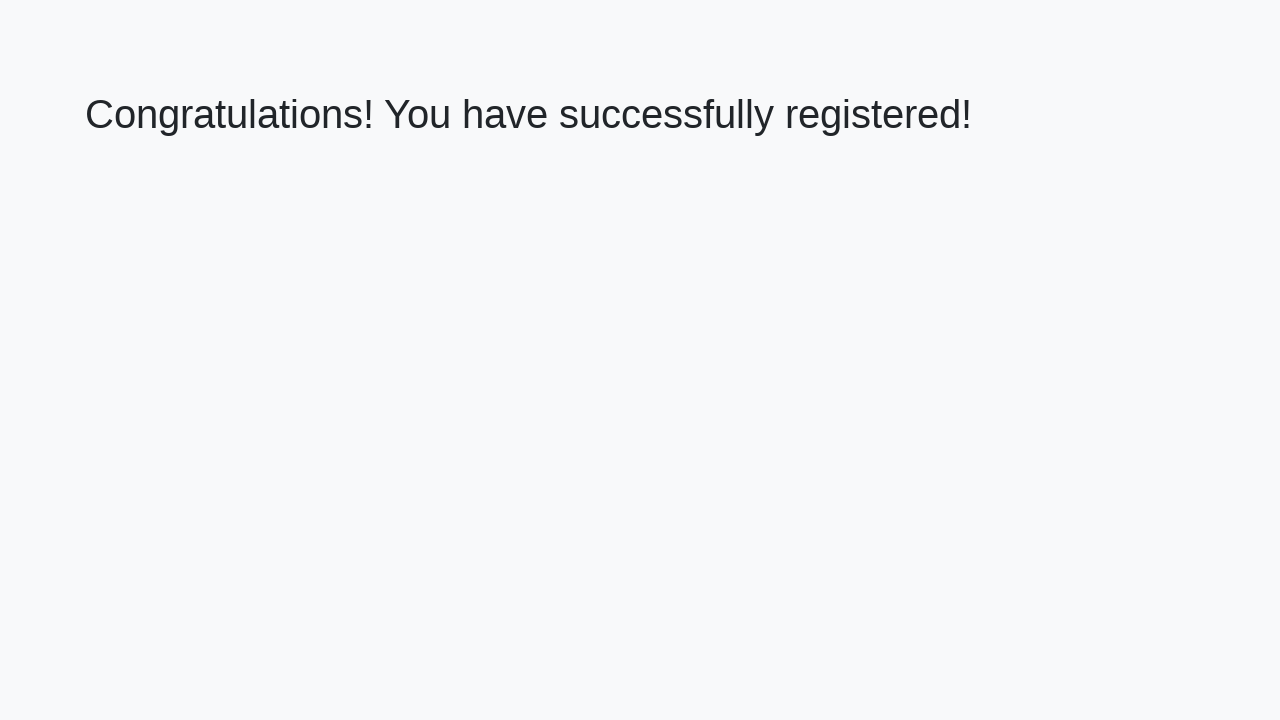